Navigates to NSE India's Nifty 50 live equity market page and verifies that the equity stock table loads successfully

Starting URL: https://www.nseindia.com/market-data/live-equity-market?symbol=NIFTY%2050

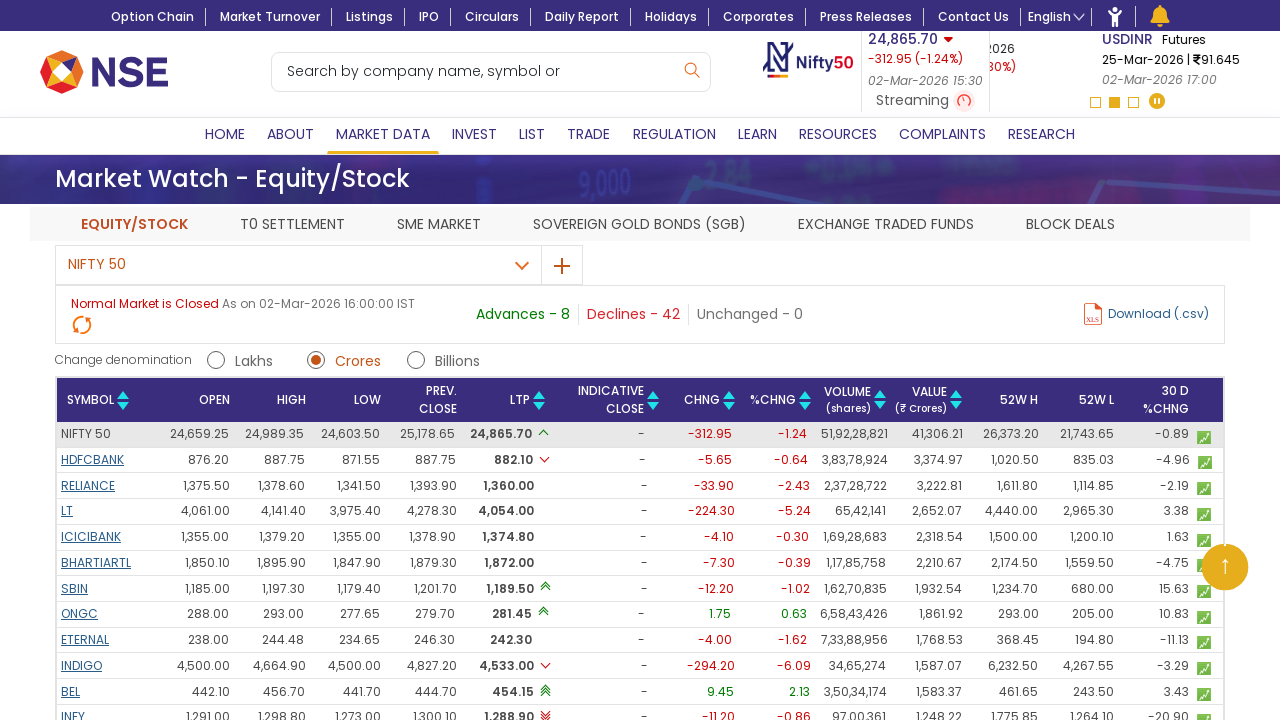

Navigated to NSE India Nifty 50 live equity market page and waited for network to be idle
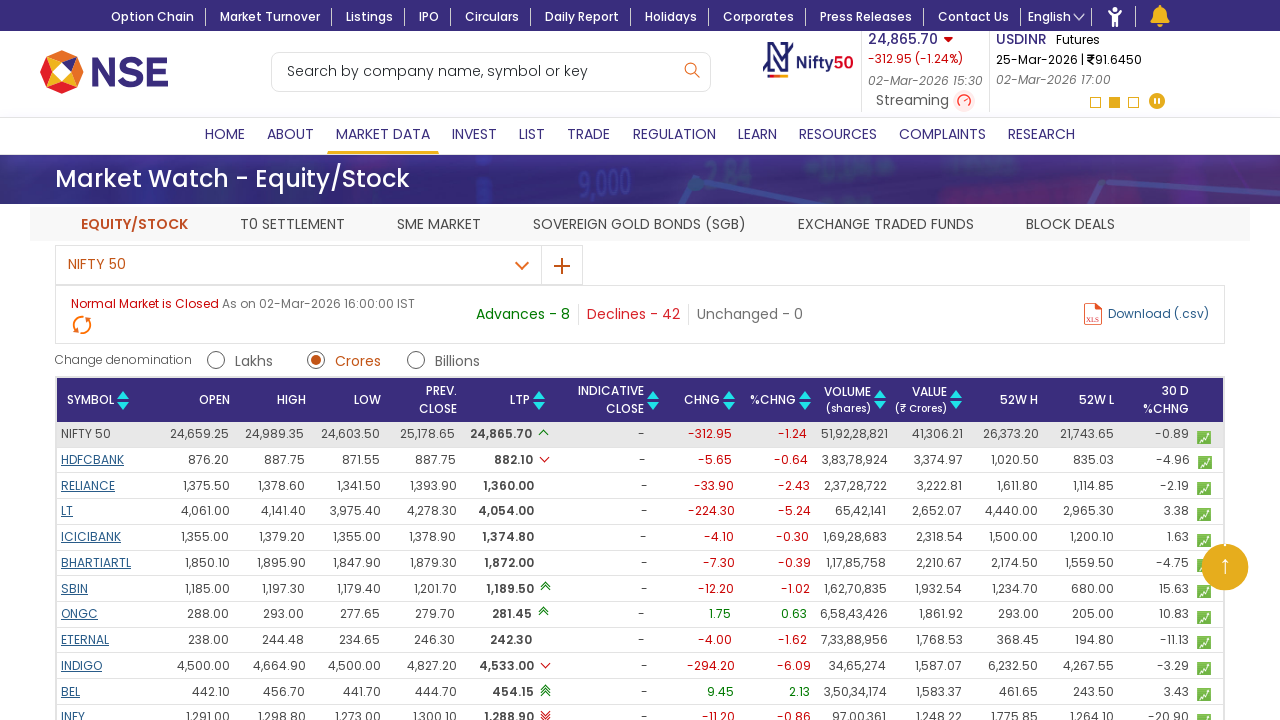

Equity stock table element is present on the page
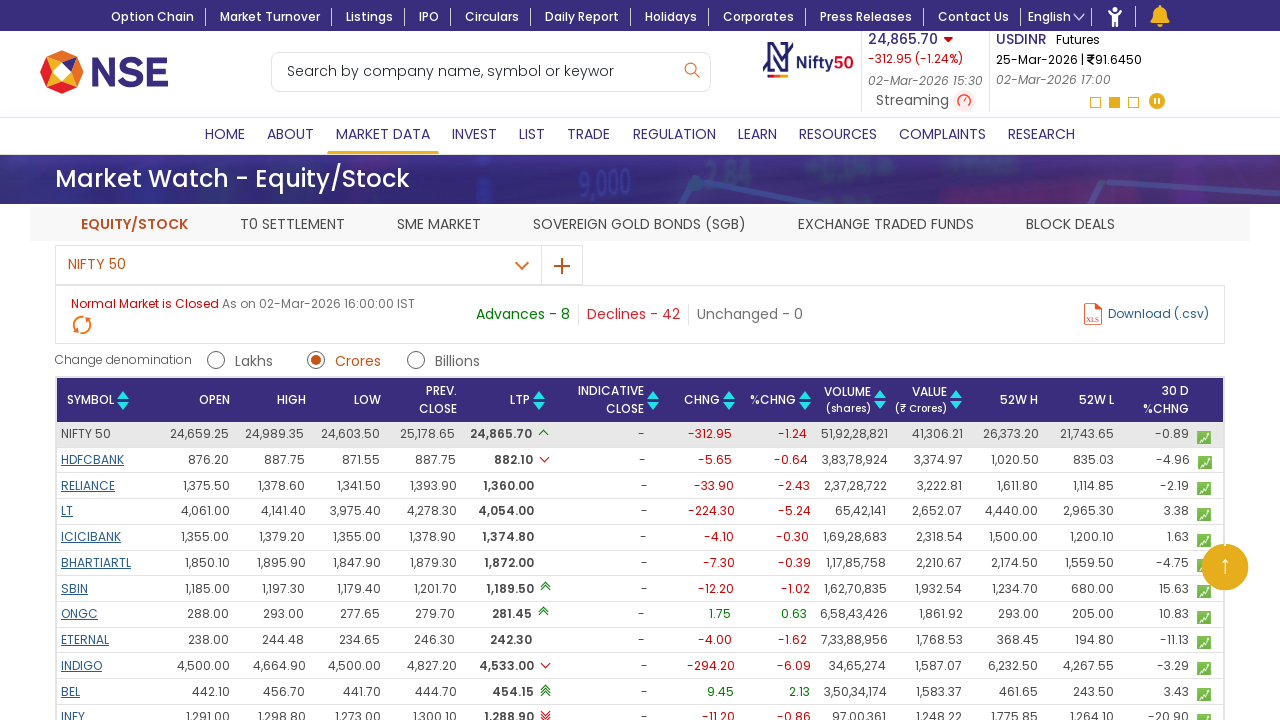

Equity stock table rows have loaded successfully
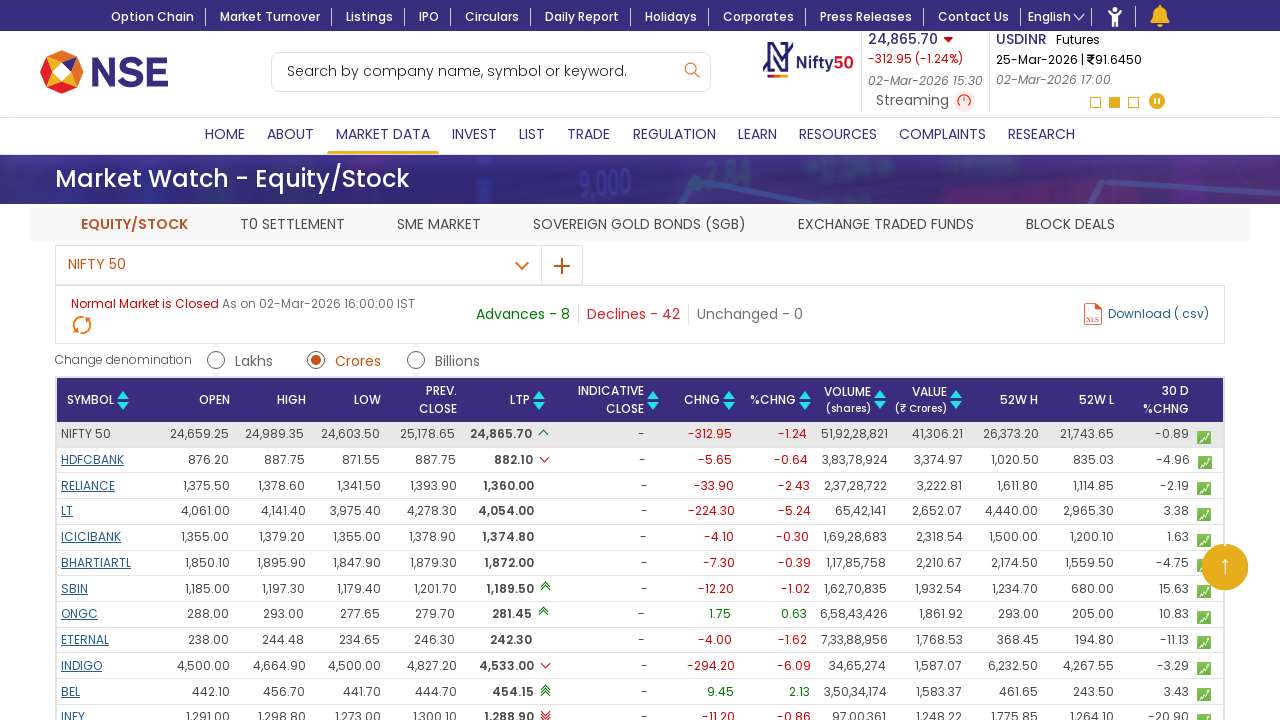

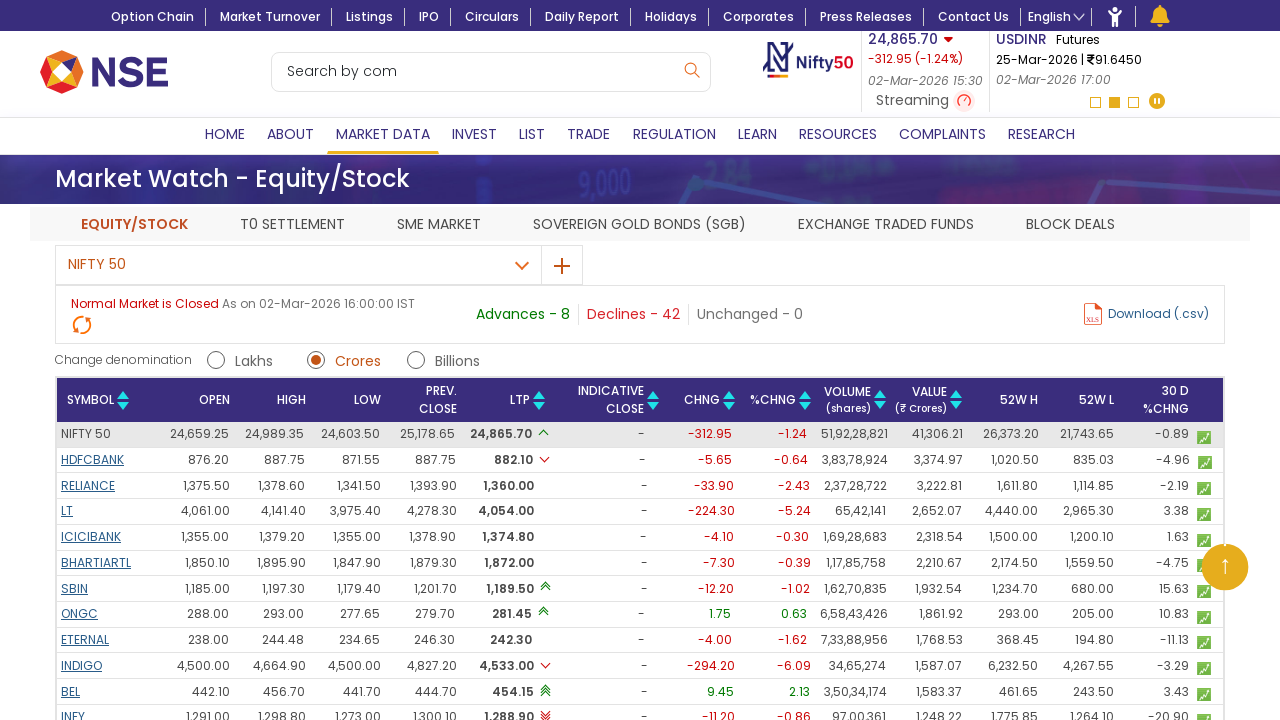